Tests an e-commerce flow by adding specific items to cart, proceeding to checkout, and applying a promo code

Starting URL: https://rahulshettyacademy.com/seleniumPractise/#/

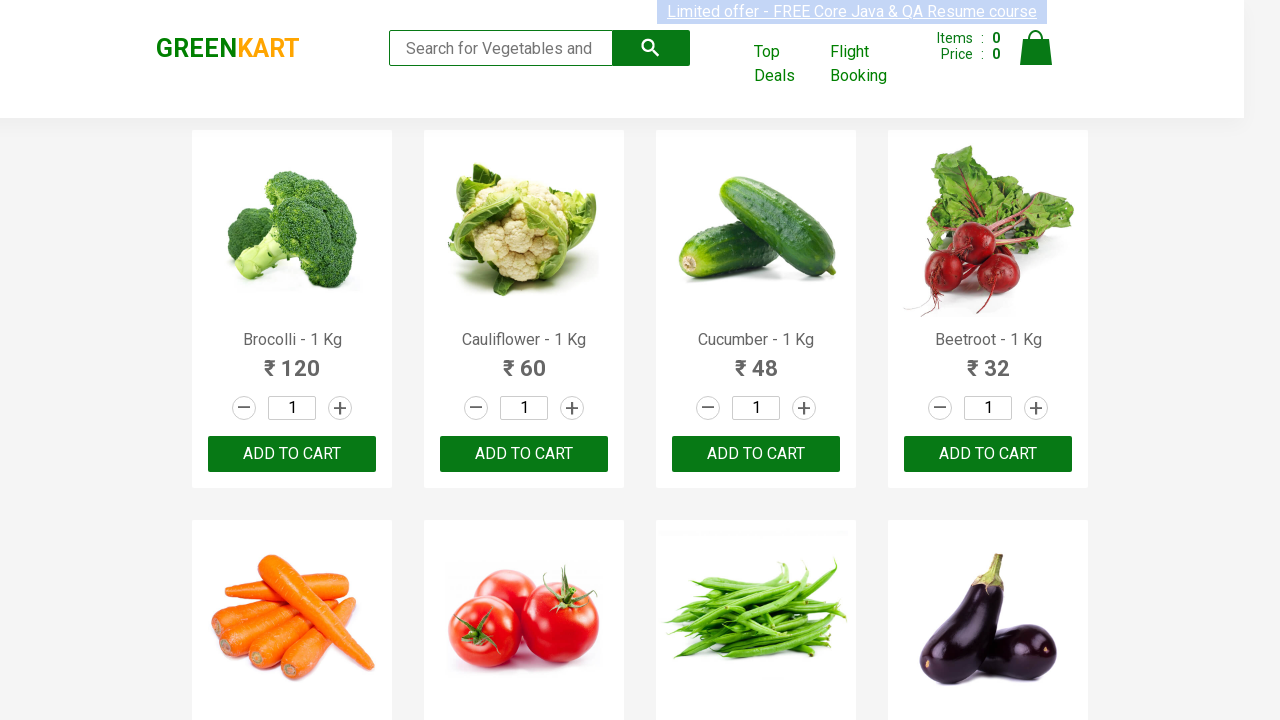

Retrieved all product names from the page
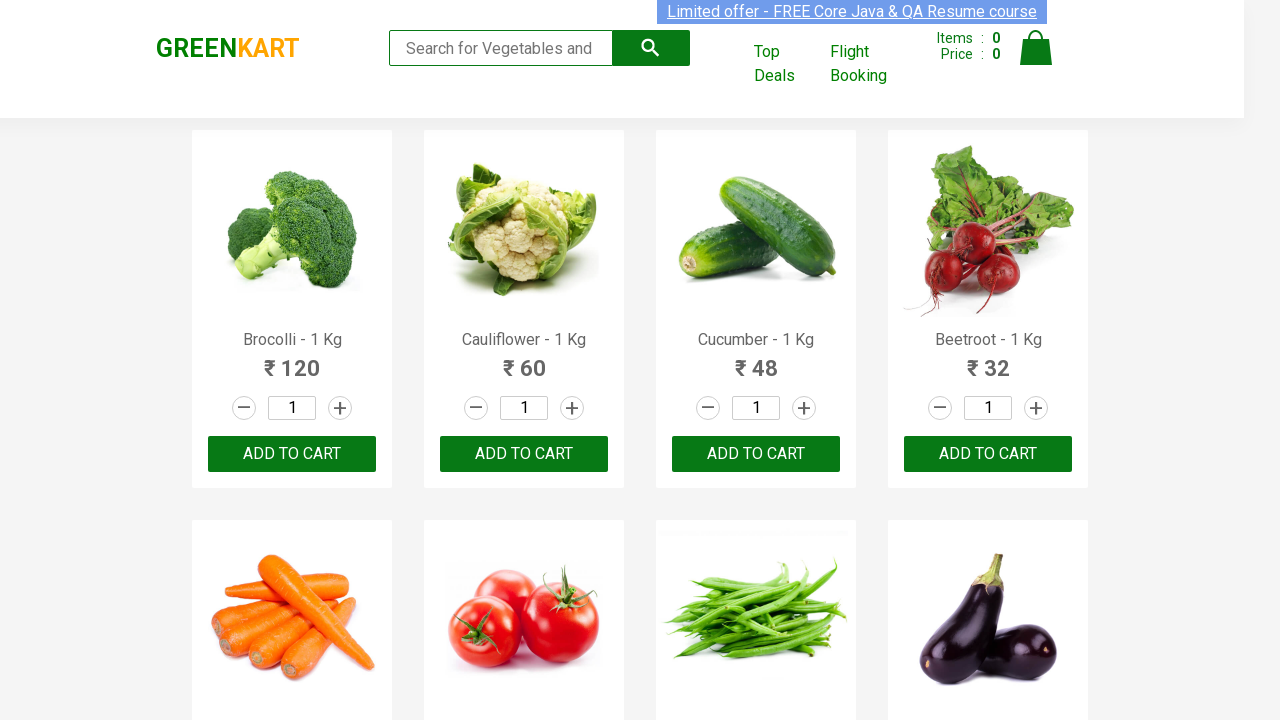

Added Cucumber to cart at (756, 454) on xpath=//div[@class='product-action']/button >> nth=2
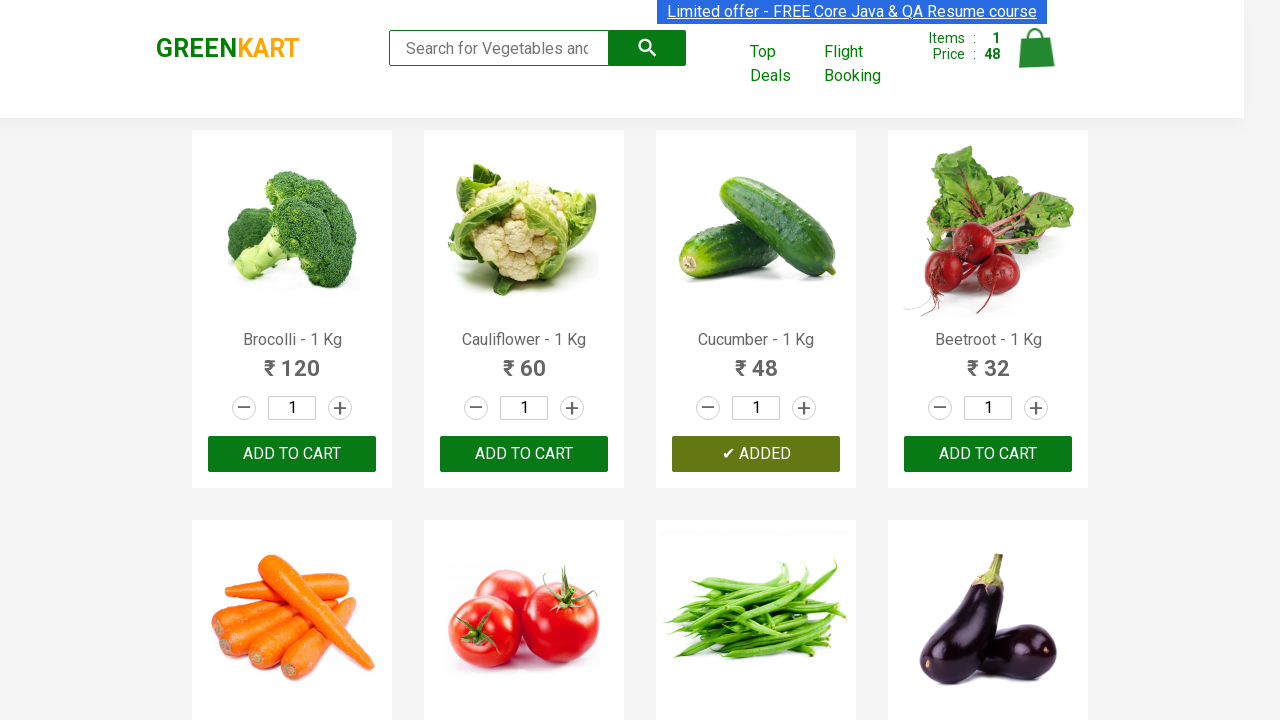

Added Beetroot to cart at (988, 454) on xpath=//div[@class='product-action']/button >> nth=3
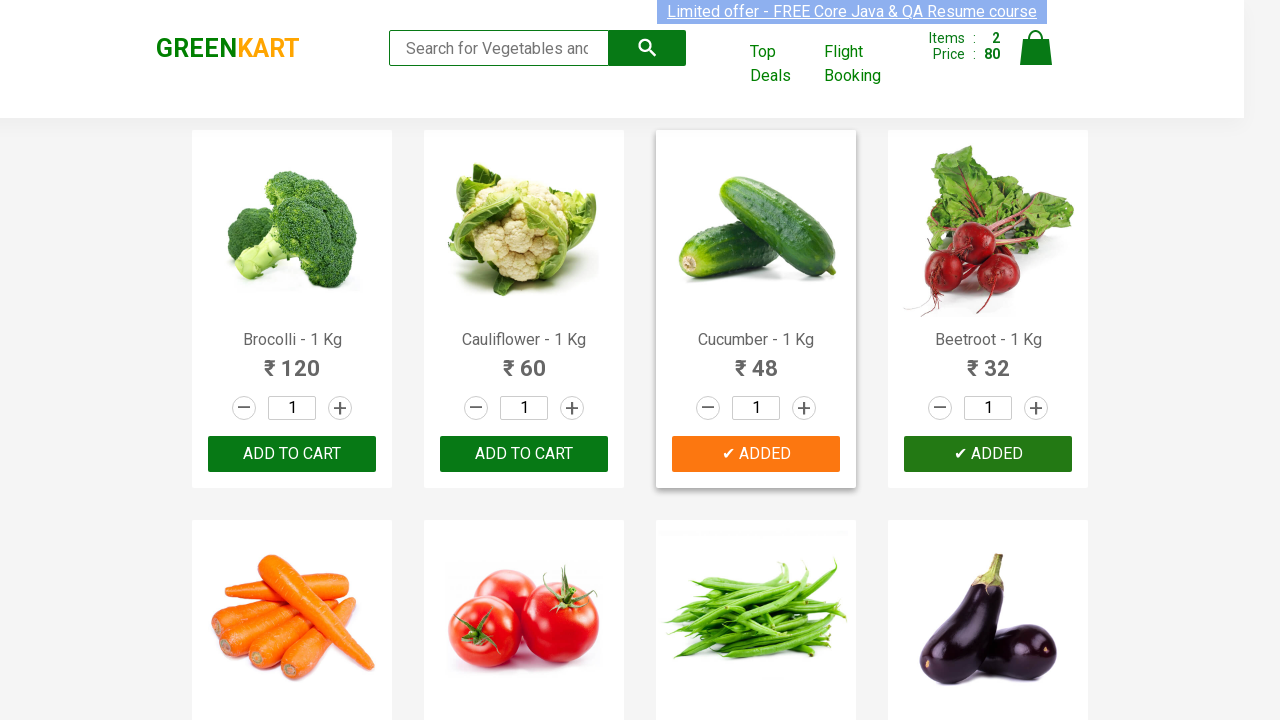

Clicked cart icon to view cart at (1036, 48) on xpath=//img[@alt='Cart']
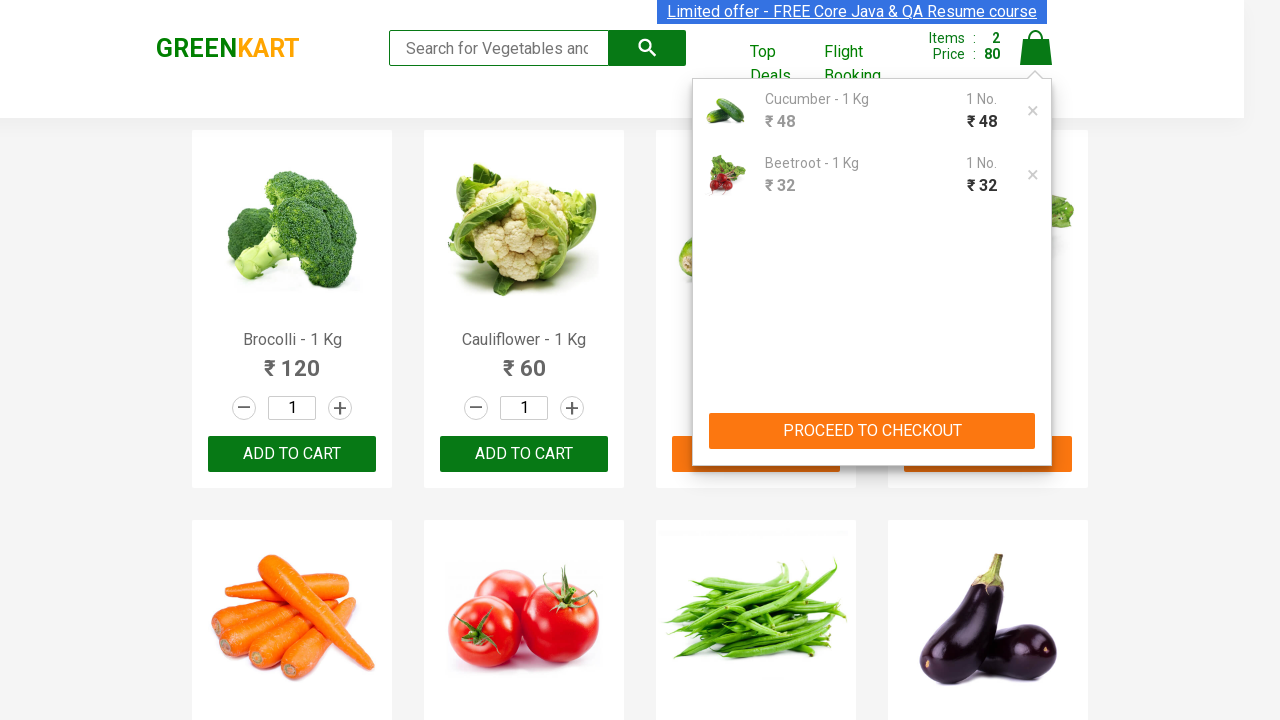

Clicked PROCEED TO CHECKOUT button at (872, 431) on xpath=//button[contains(text(),'PROCEED TO CHECKOUT')]
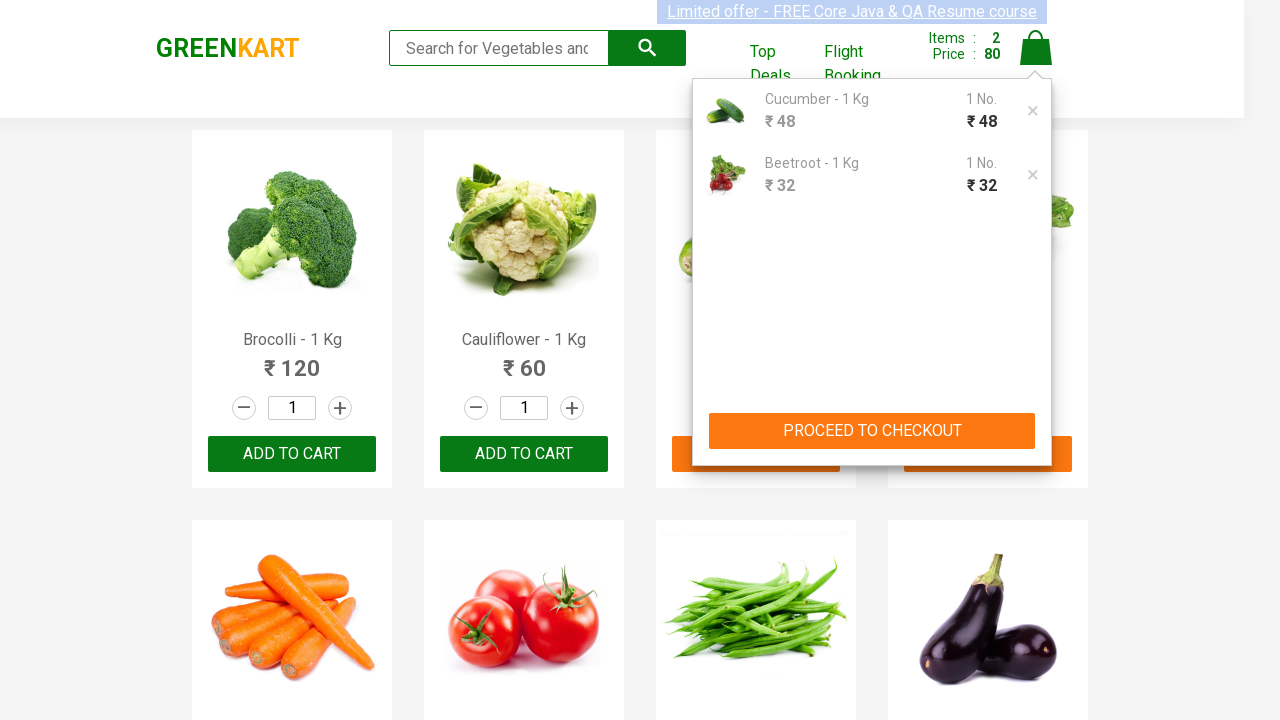

Filled promo code field with 'rahulshettyacademy' on //input[@class='promoCode']
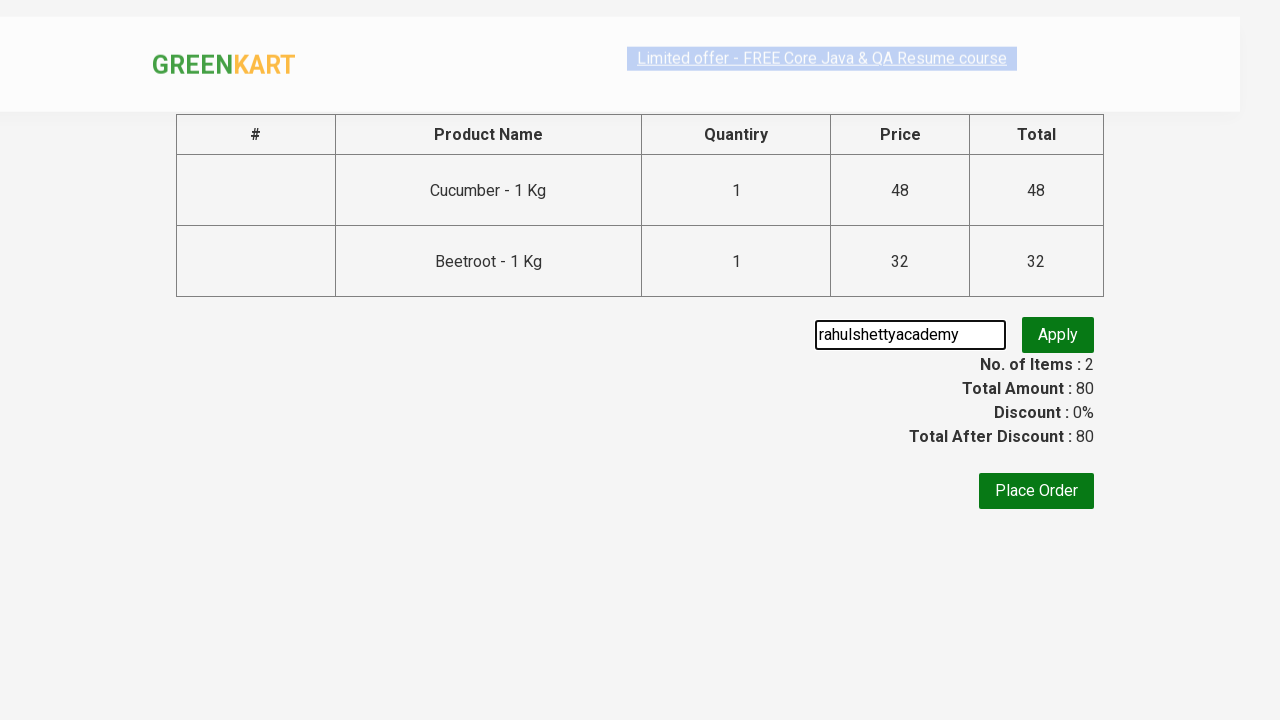

Clicked promo code apply button at (1058, 335) on xpath=//button[@class='promoBtn']
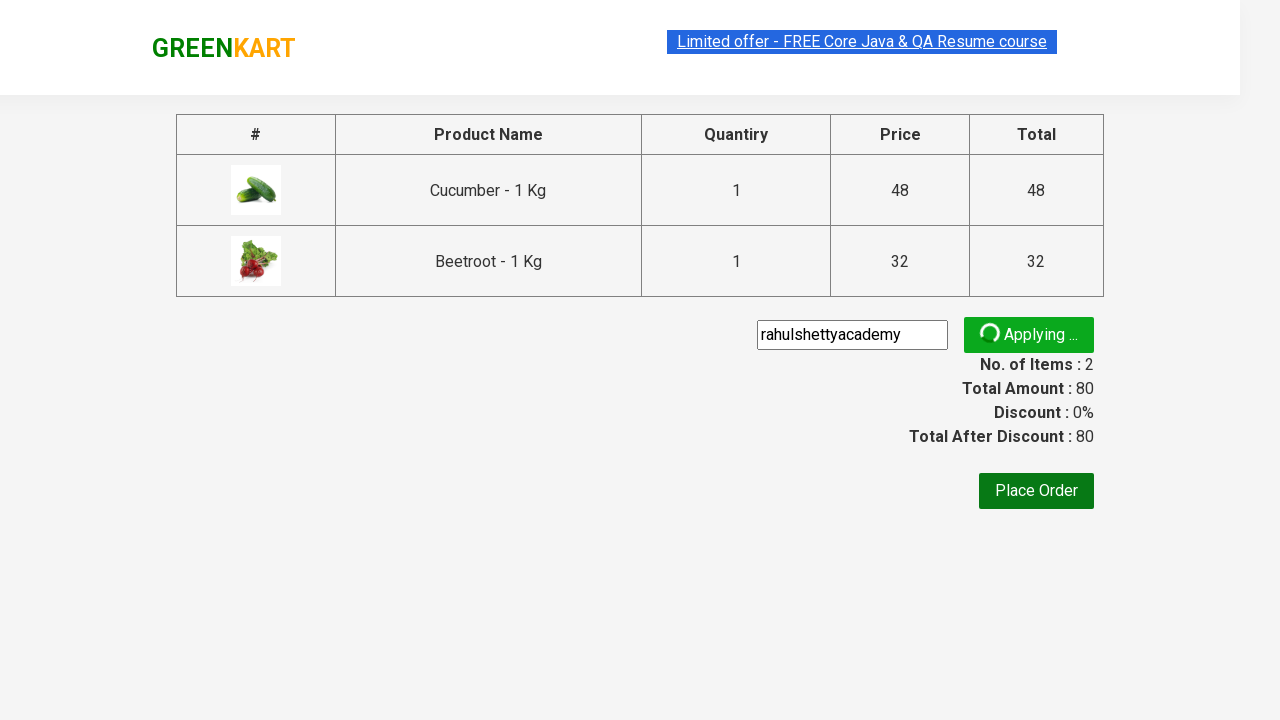

Promo code confirmation message appeared
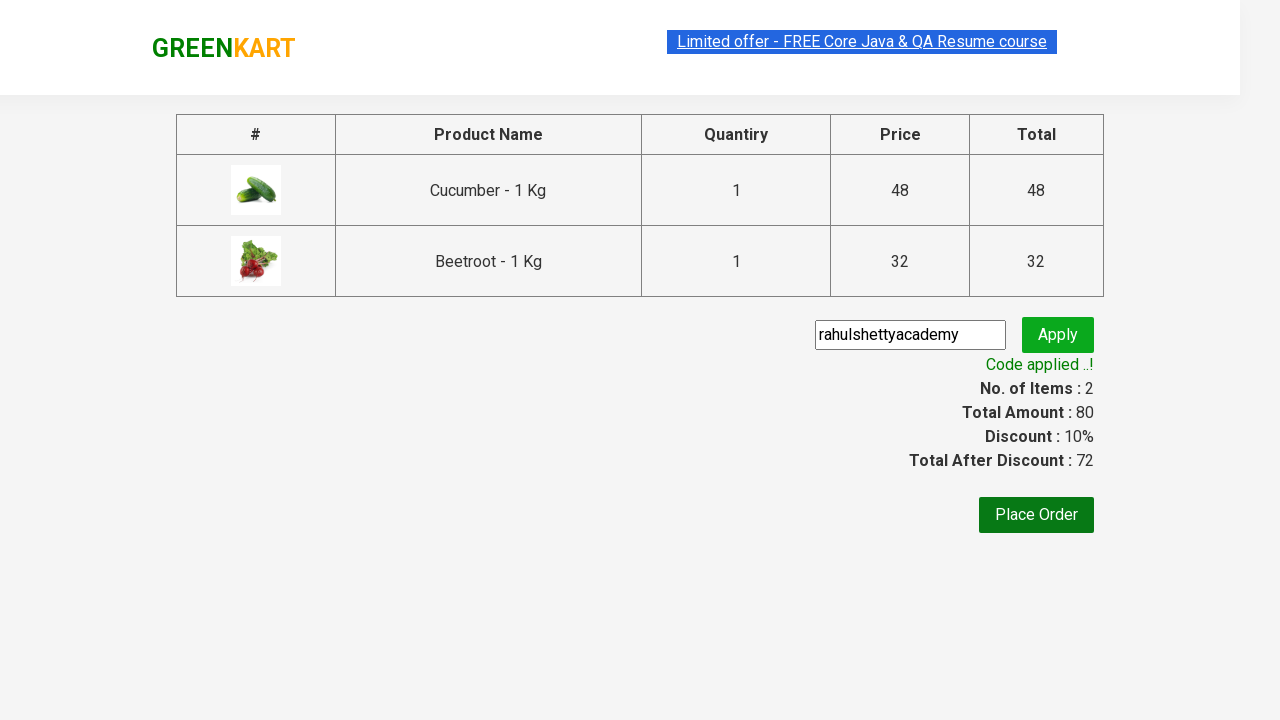

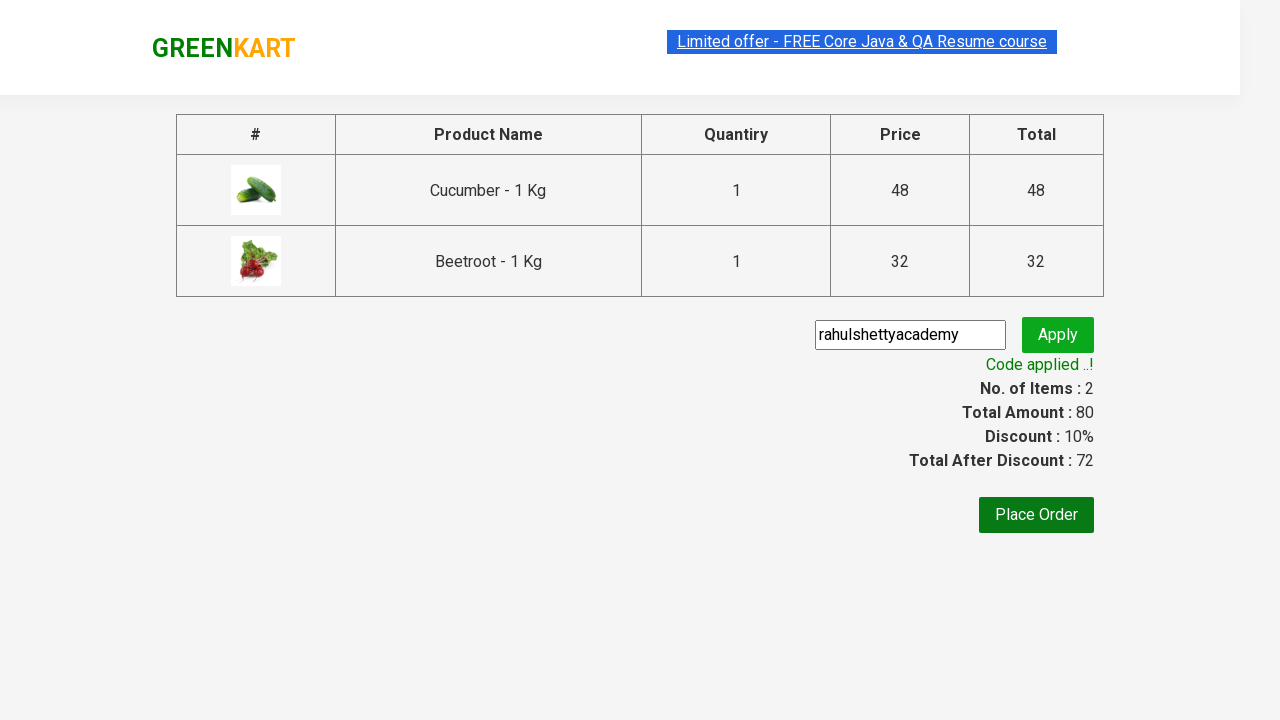